Tests double-click and right-click mouse actions on button elements at the DemoQA buttons page

Starting URL: https://demoqa.com/buttons

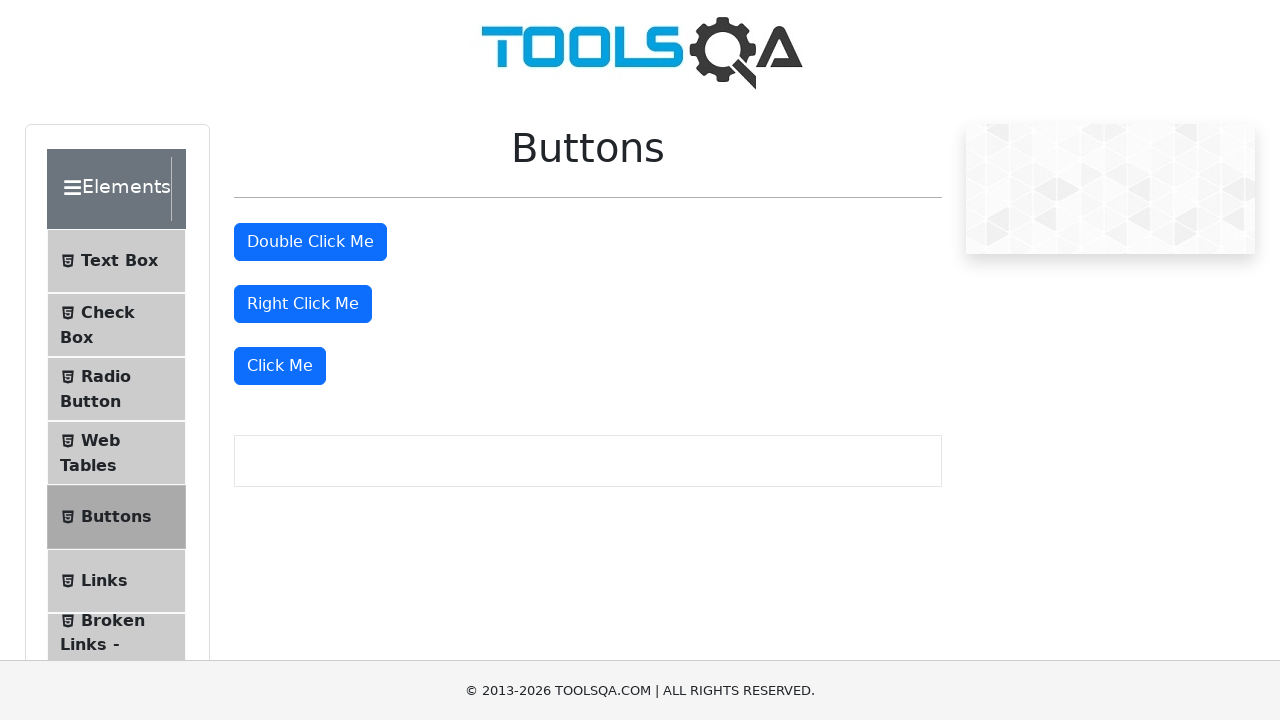

Waited for double-click button to be present on the page
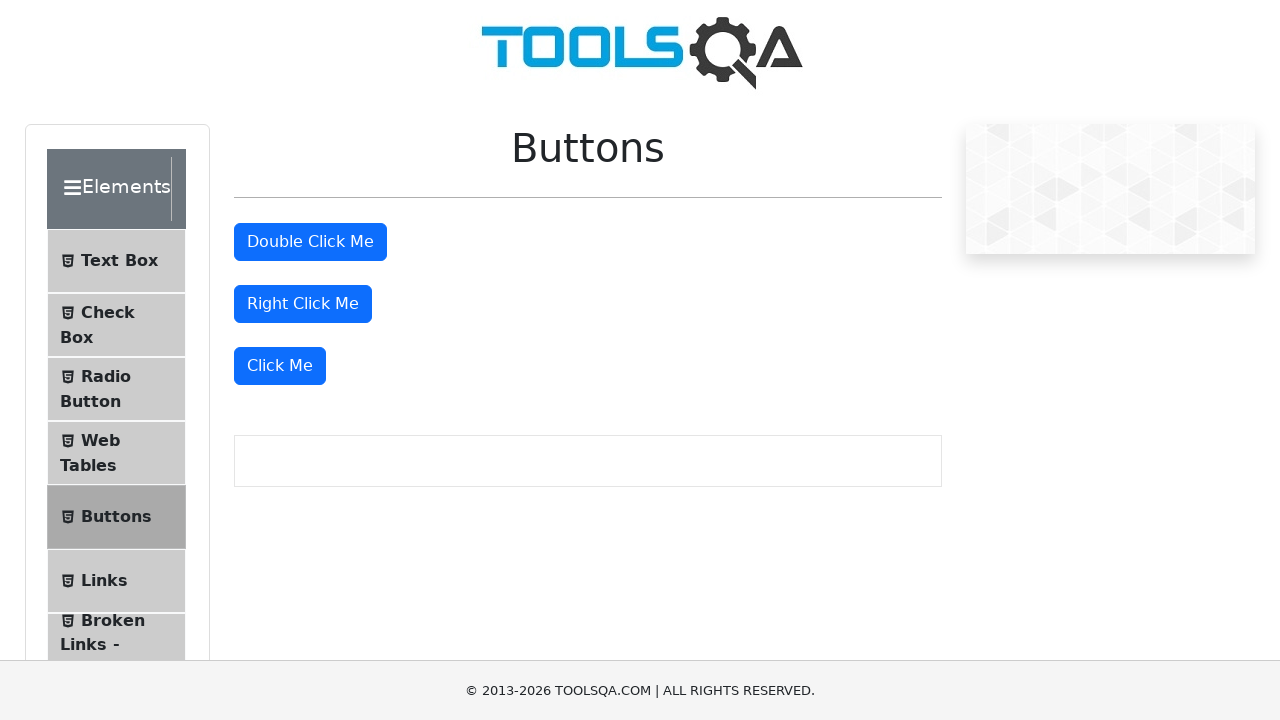

Double-clicked the double-click button at (310, 242) on #doubleClickBtn
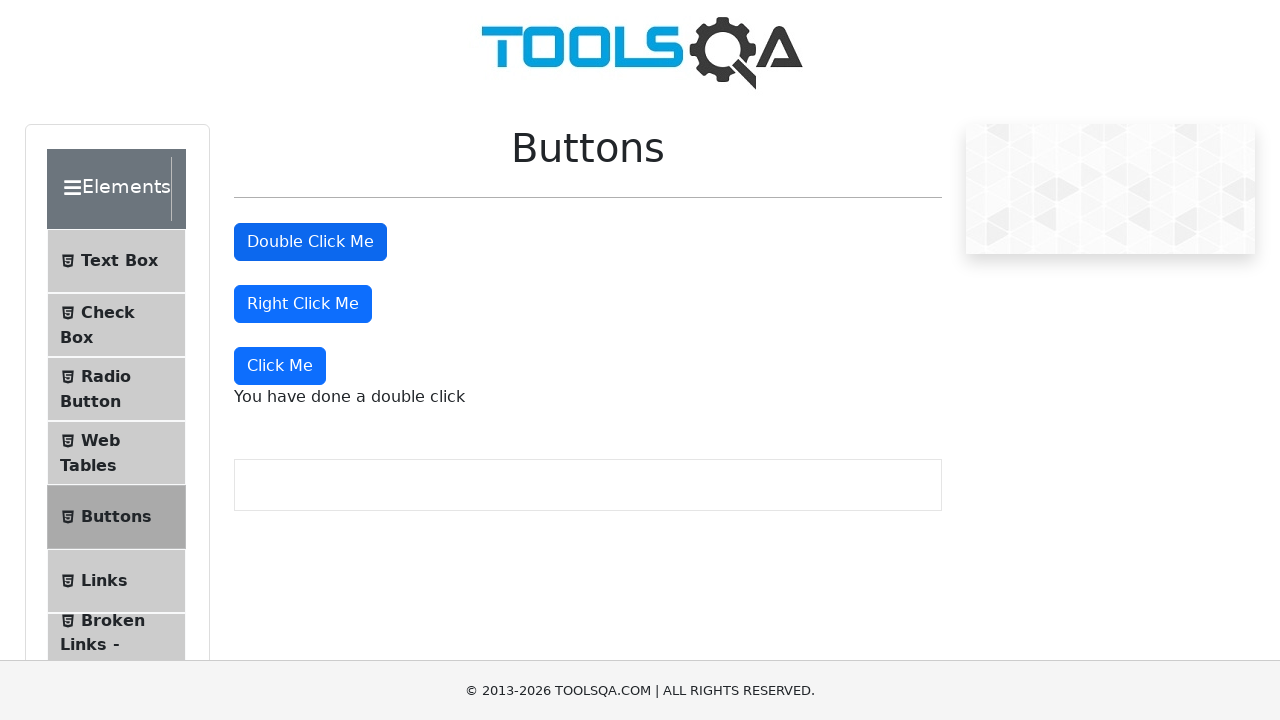

Right-clicked the right-click button at (303, 304) on #rightClickBtn
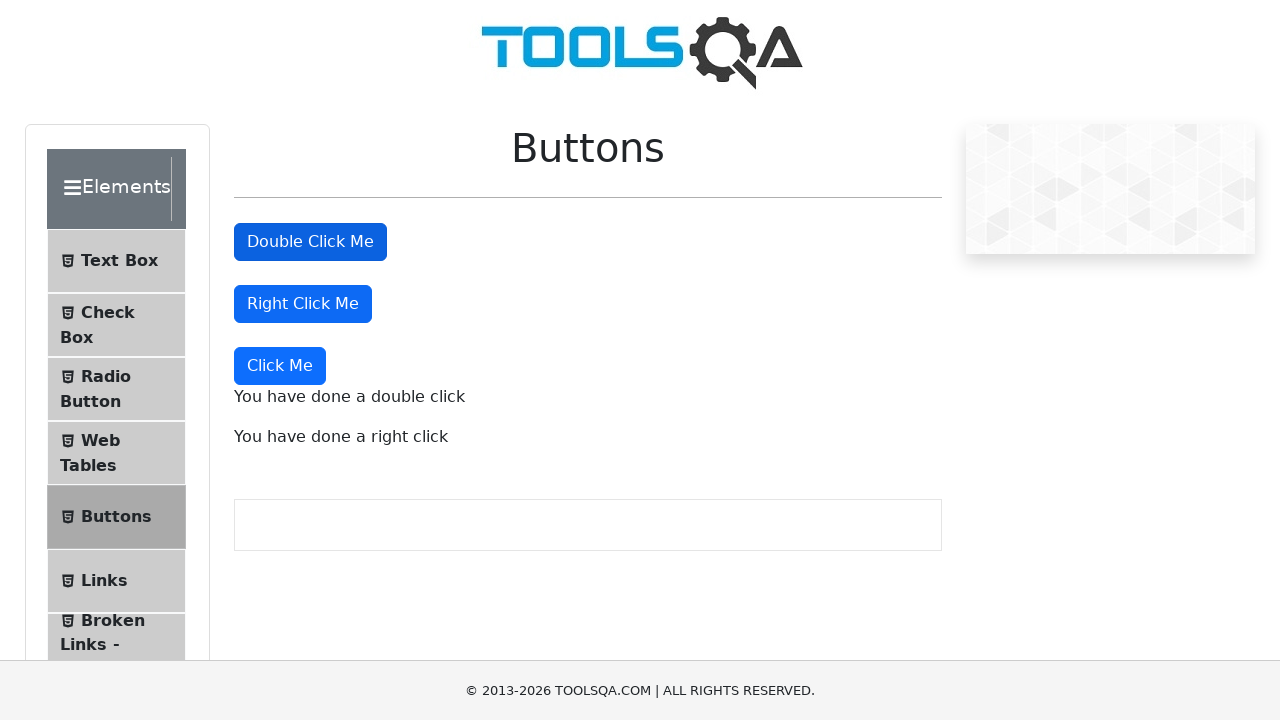

Waited for double-click result message to appear
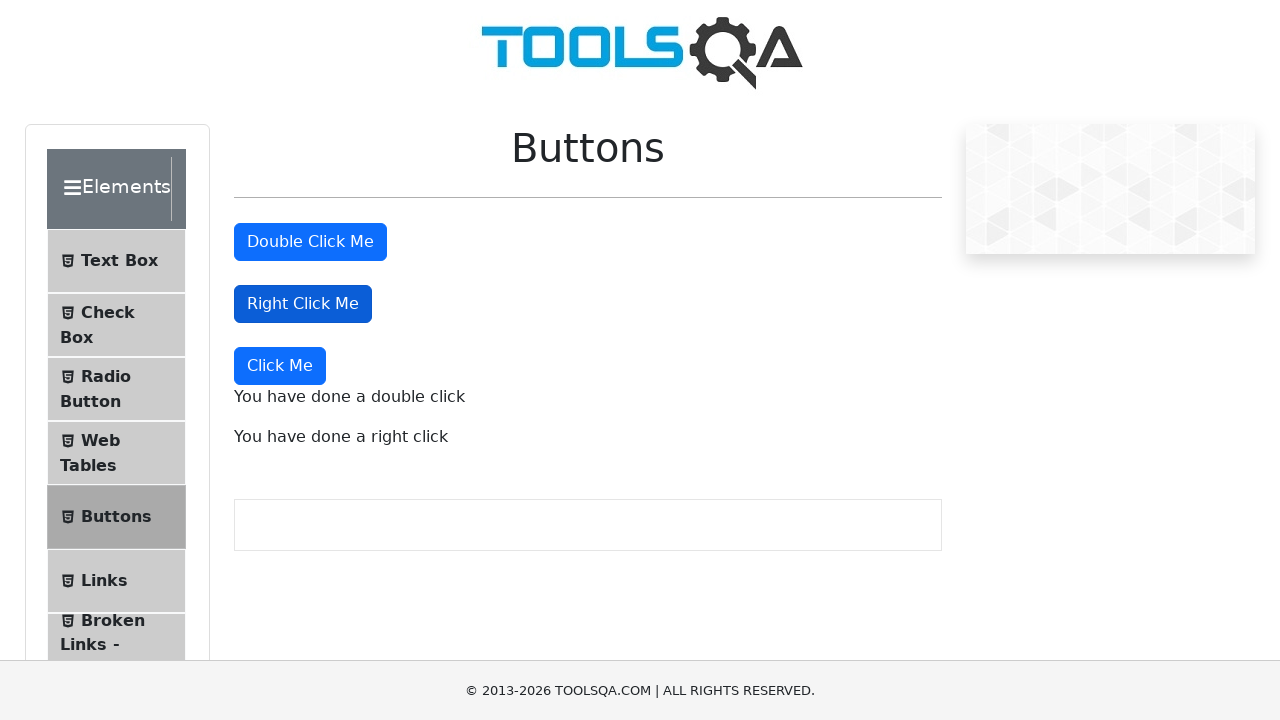

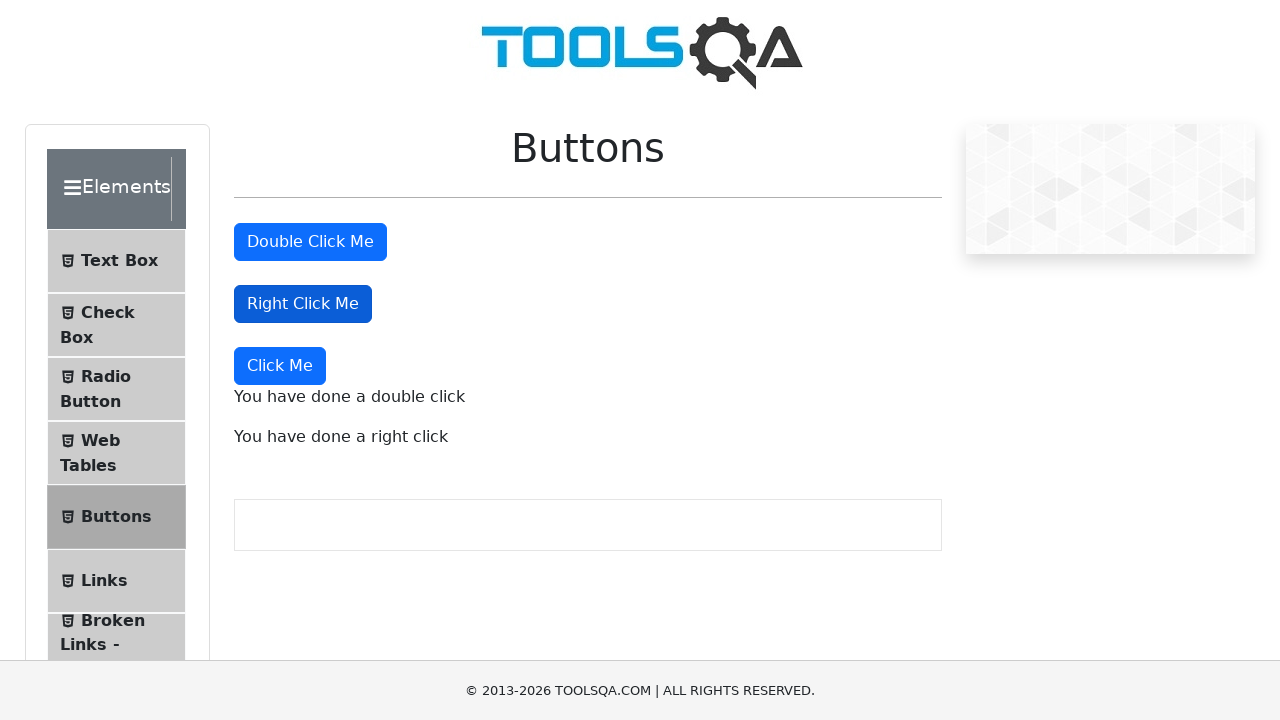